Navigates to Coding Dojo website and clicks a button in the header navigation area using an absolute XPath

Starting URL: https://www.codingdojo.com/

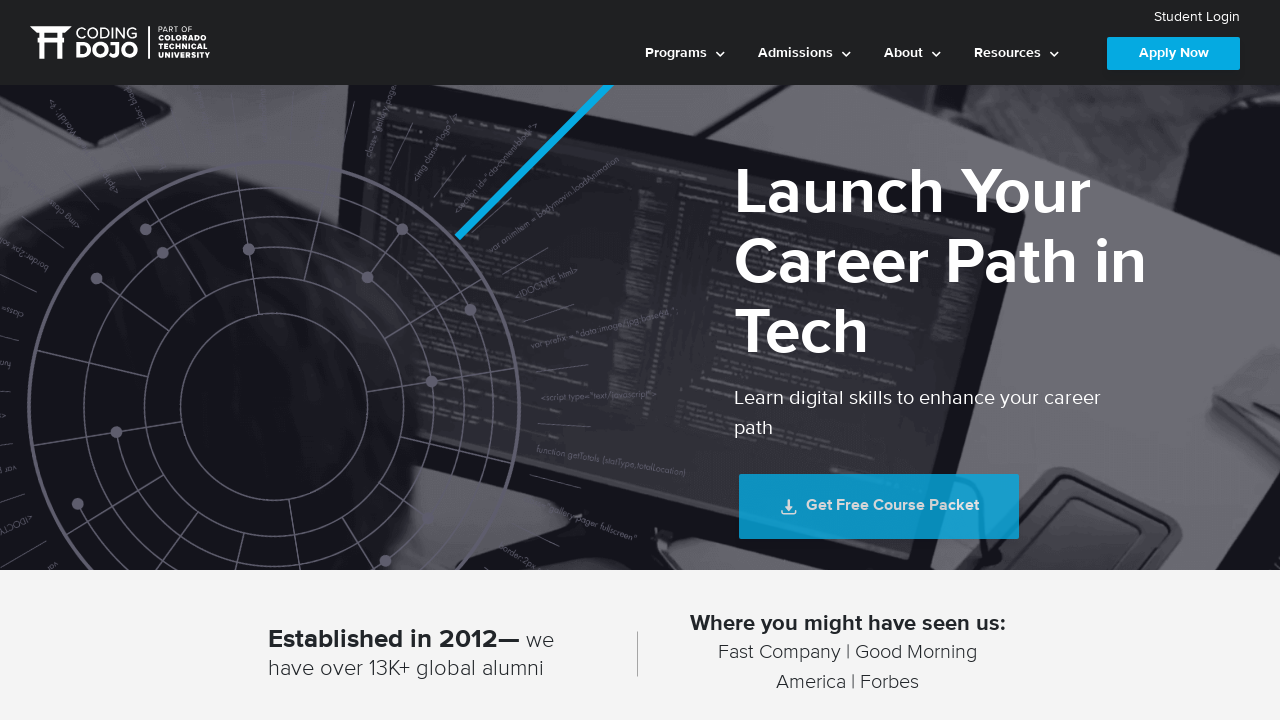

Clicked button/link in header navigation area using absolute XPath at (879, 506) on xpath=/html/body/div[1]/div[2]/div[2]/header/div[2]/div/a
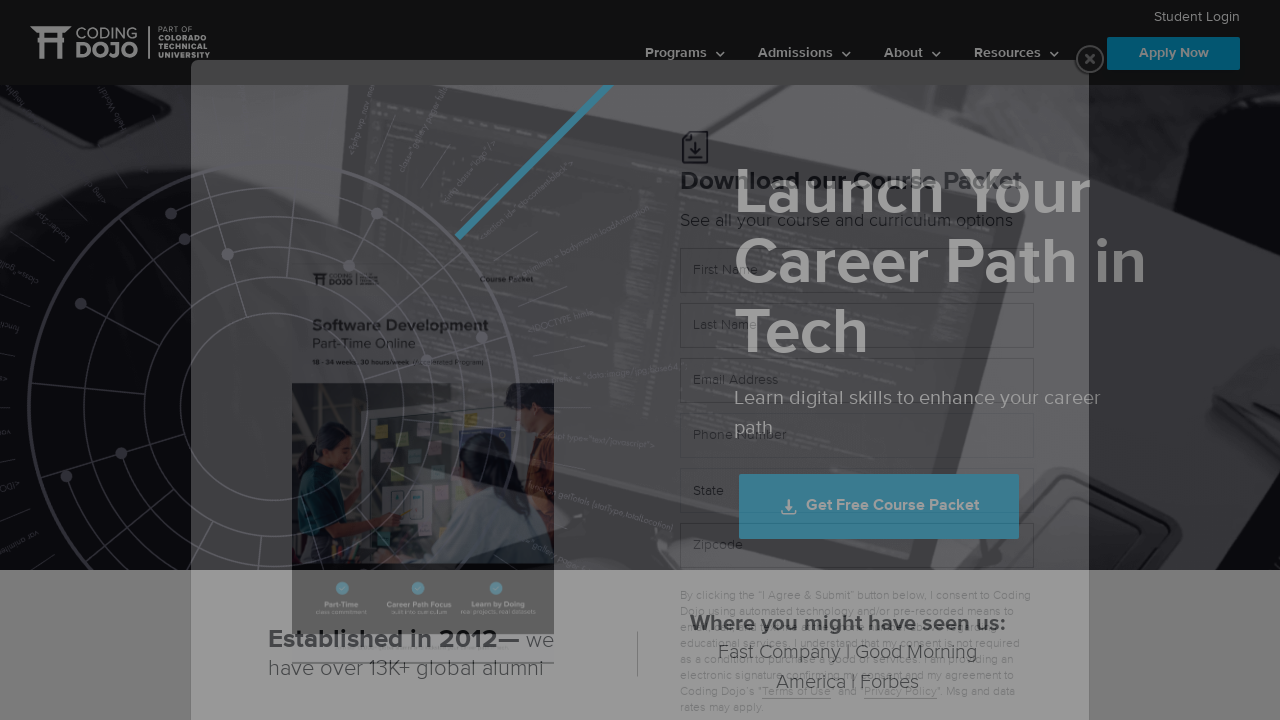

Waited for network idle state after header navigation click
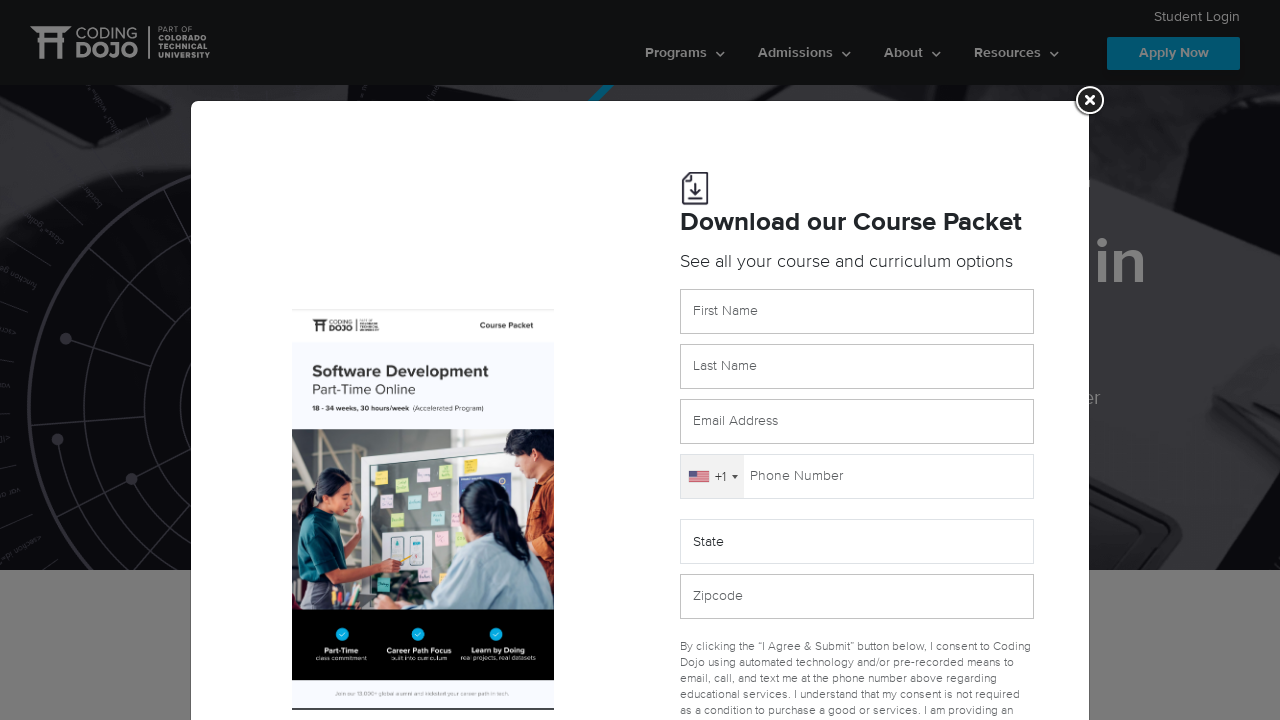

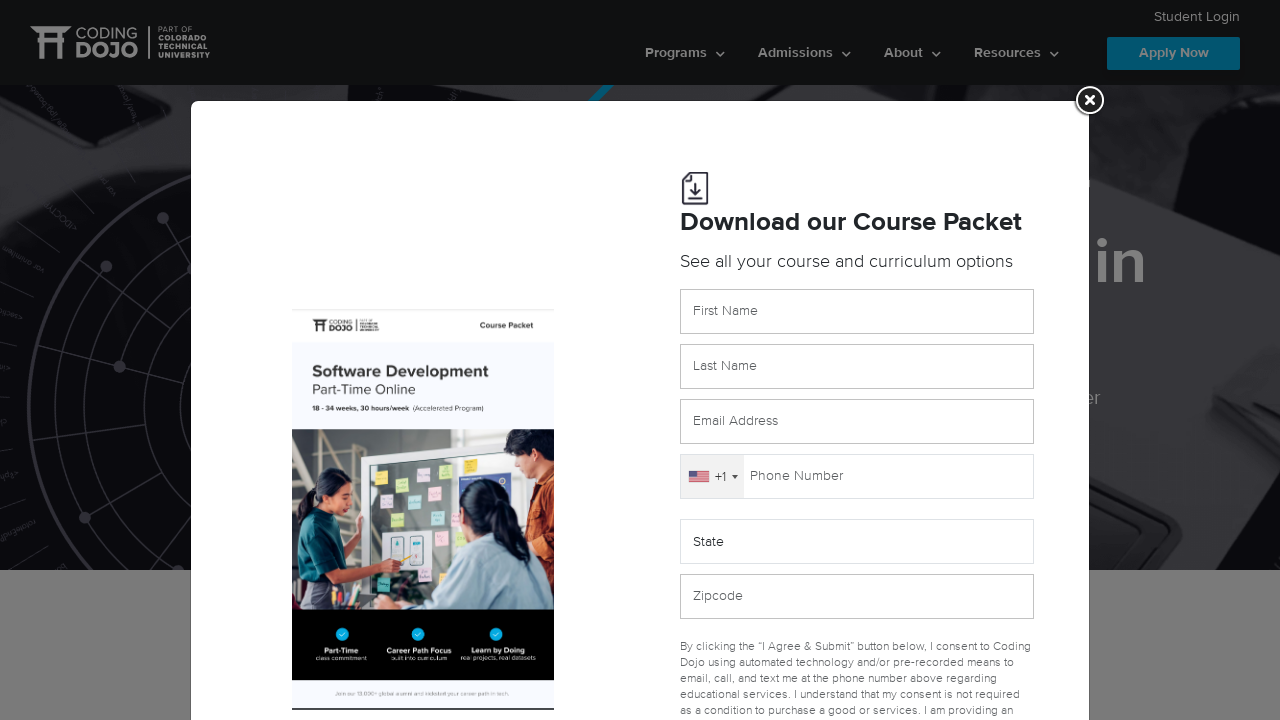